Demonstrates typing functionality by navigating to a webshop and filling an input field with search terms.

Starting URL: https://danube-webshop.herokuapp.com/

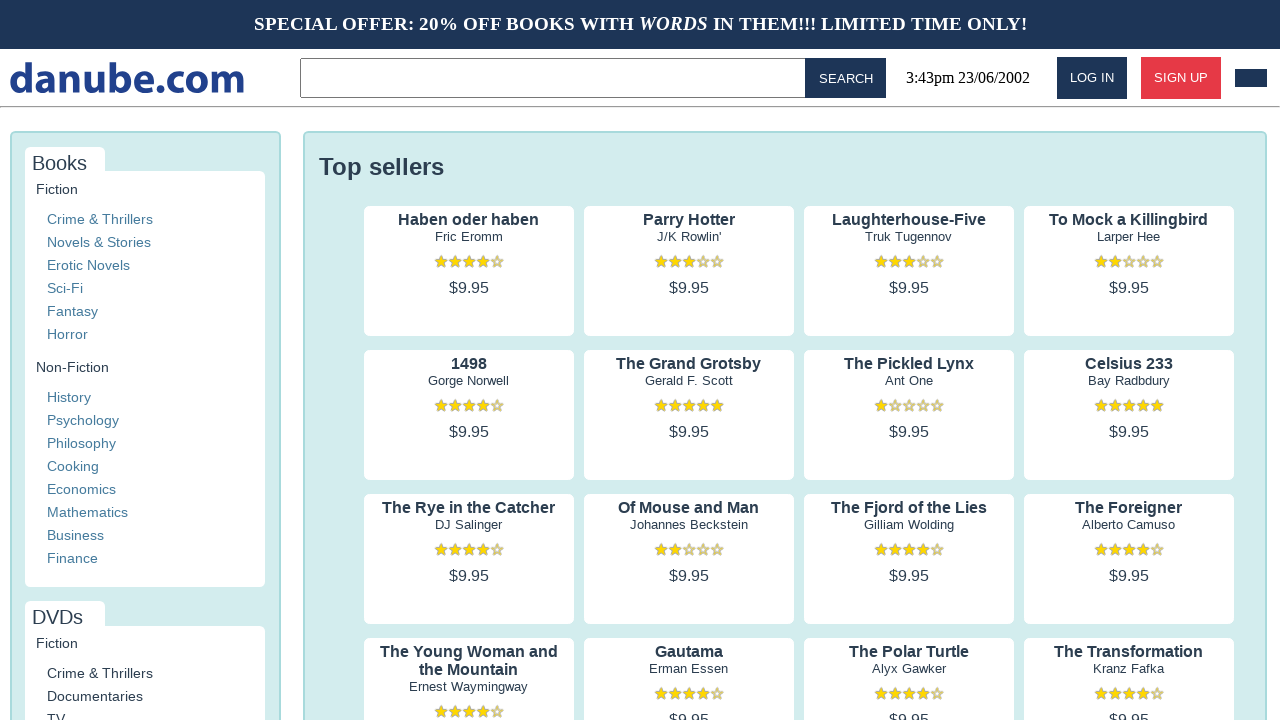

Filled search input field with 'vintage hardcover books' on input
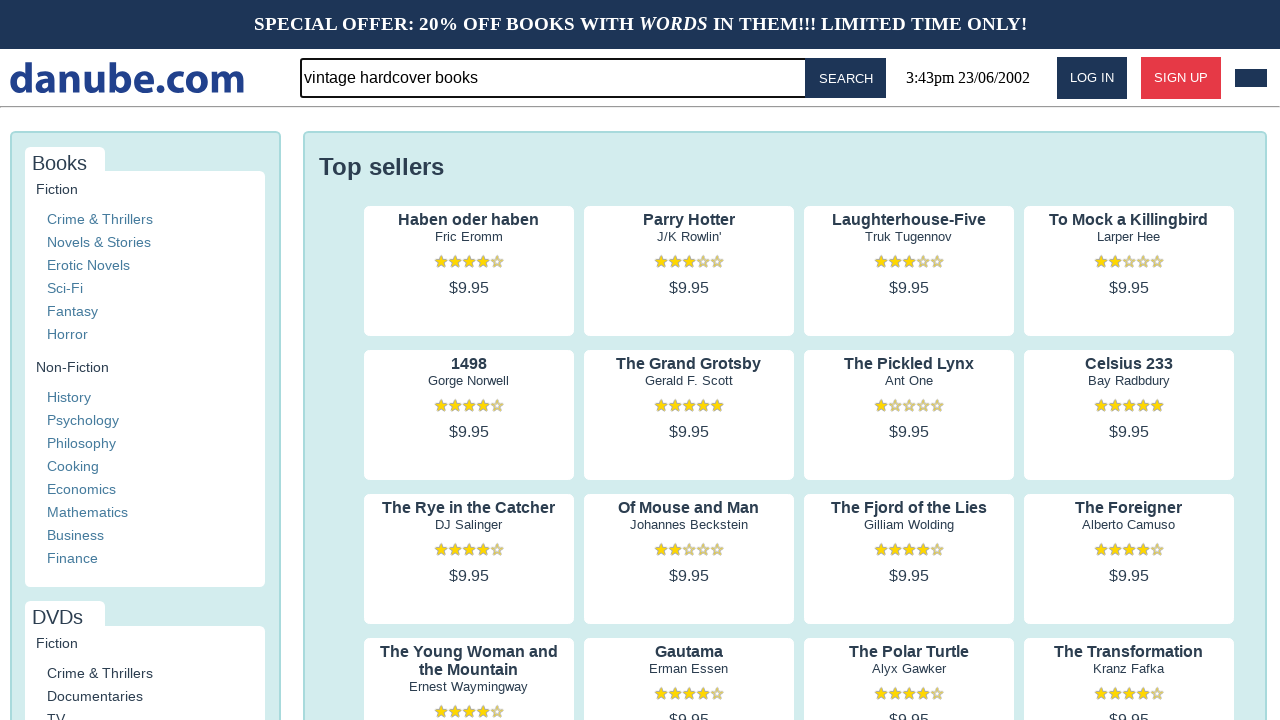

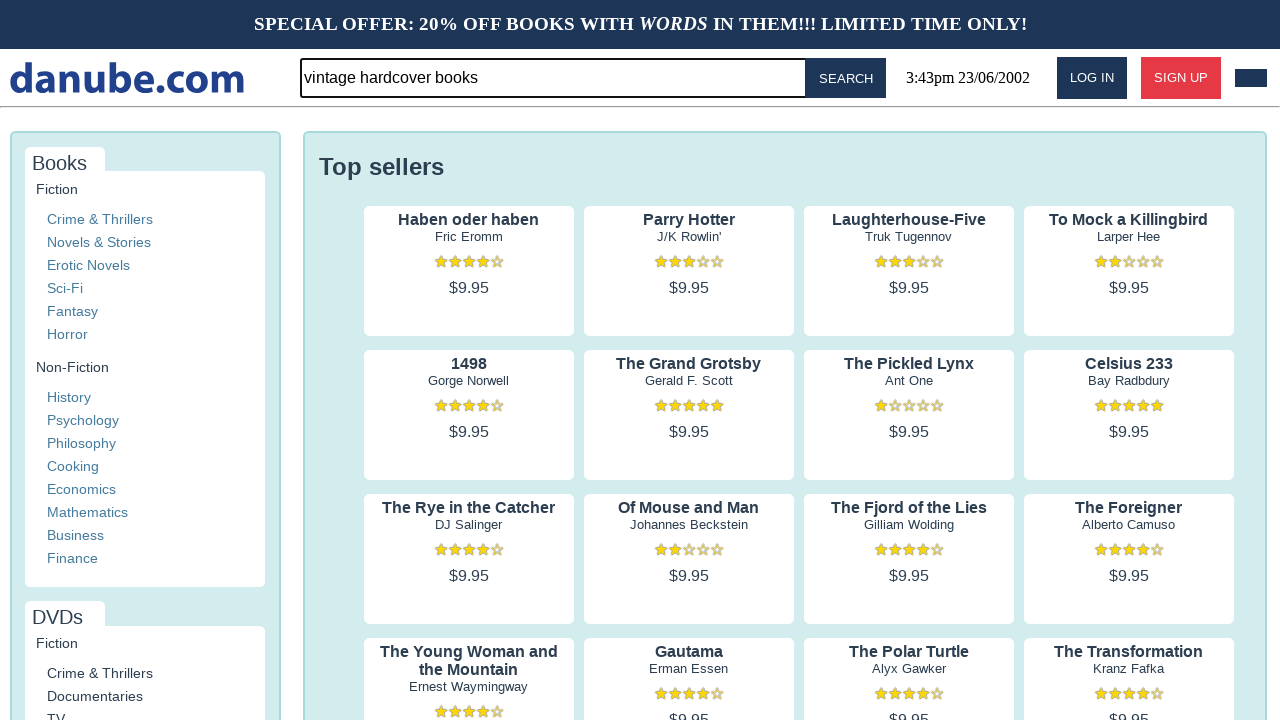